Tests visibility of delayed 'Hello' text element using FluentWait strategy

Starting URL: https://teserat.github.io/welcome/

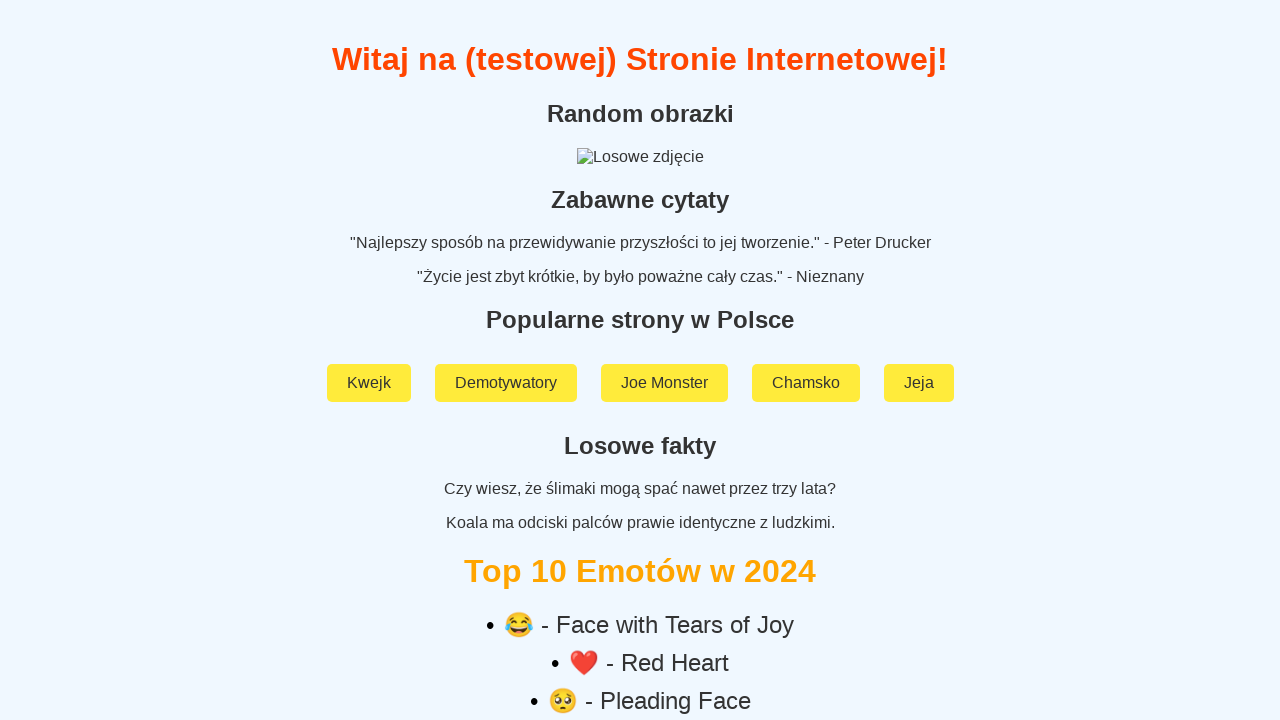

Clicked on 'Rozchodniak' link at (640, 592) on a:text('Rozchodniak')
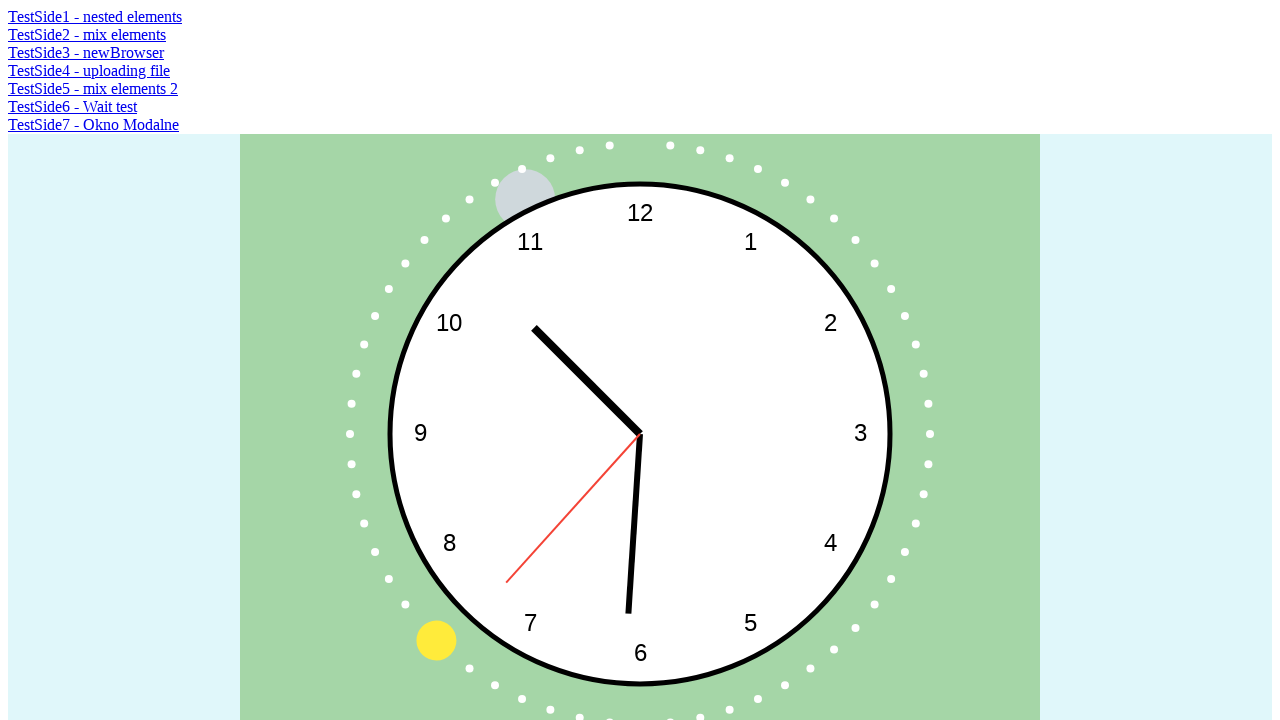

Clicked on 'TestSide6 - Wait test' link at (72, 106) on a:text('TestSide6 - Wait test')
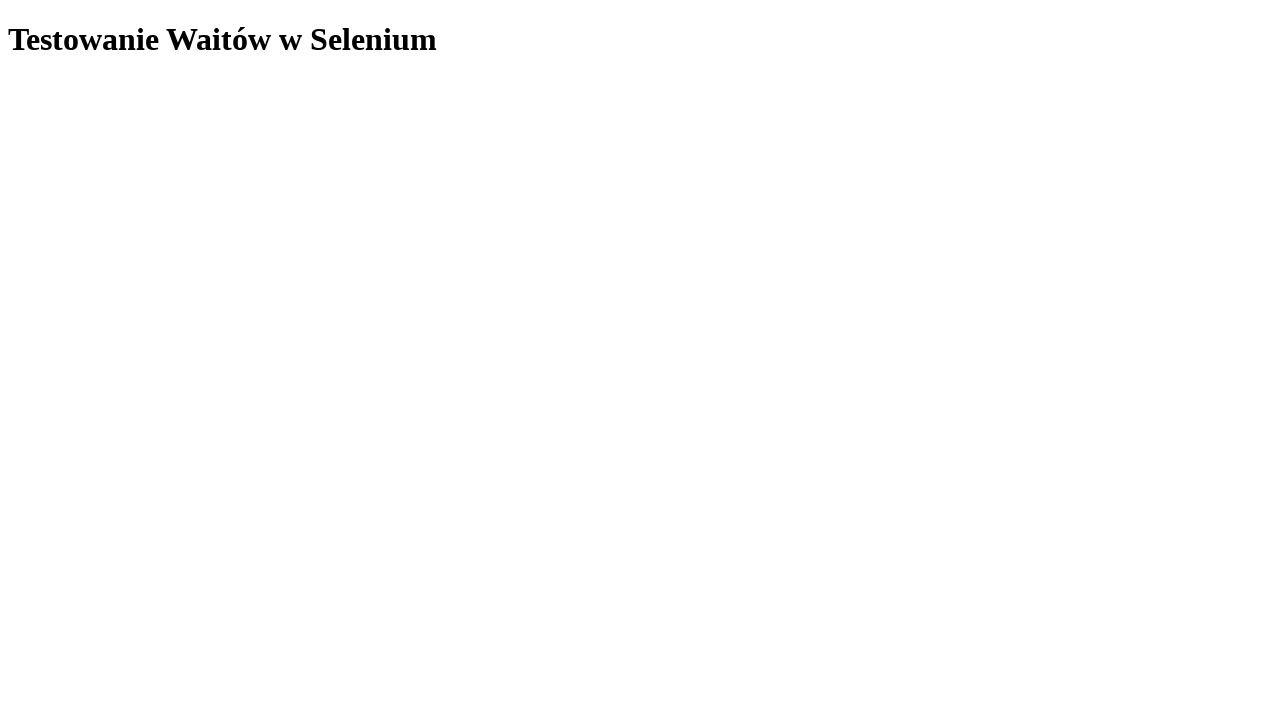

Waited for 'Hello' text element to become visible using FluentWait strategy
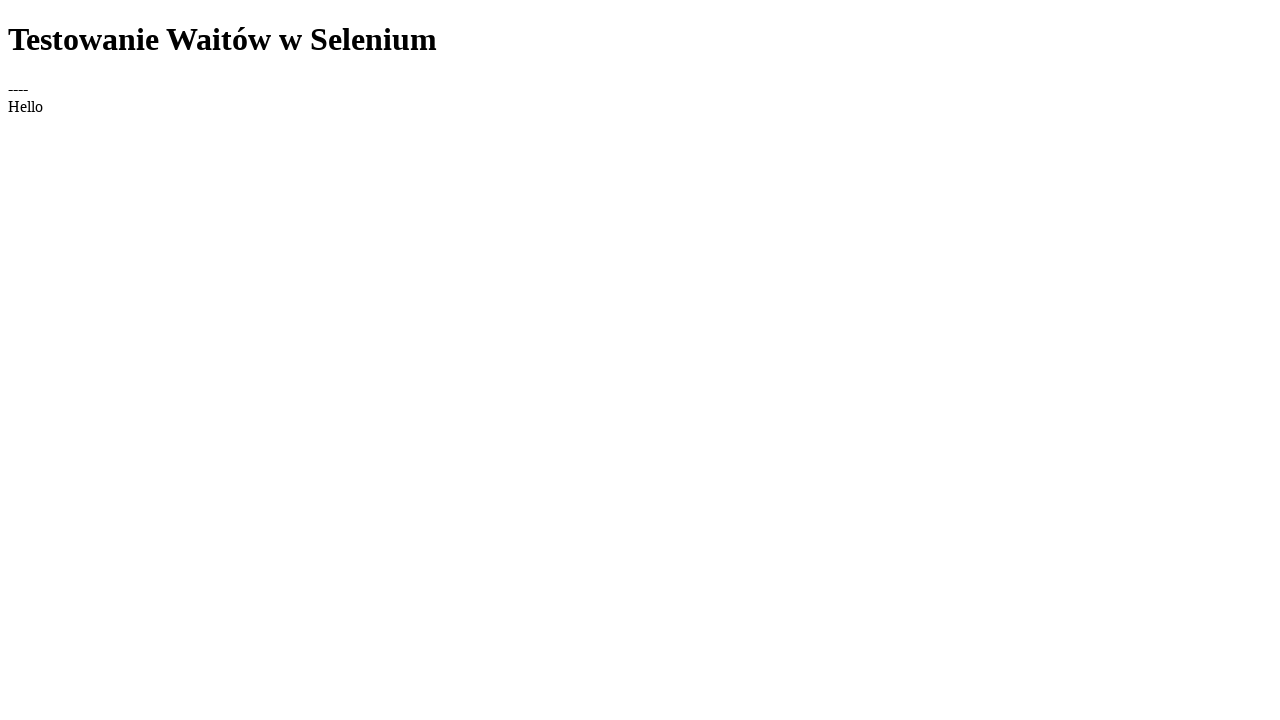

Located 'Hello' element
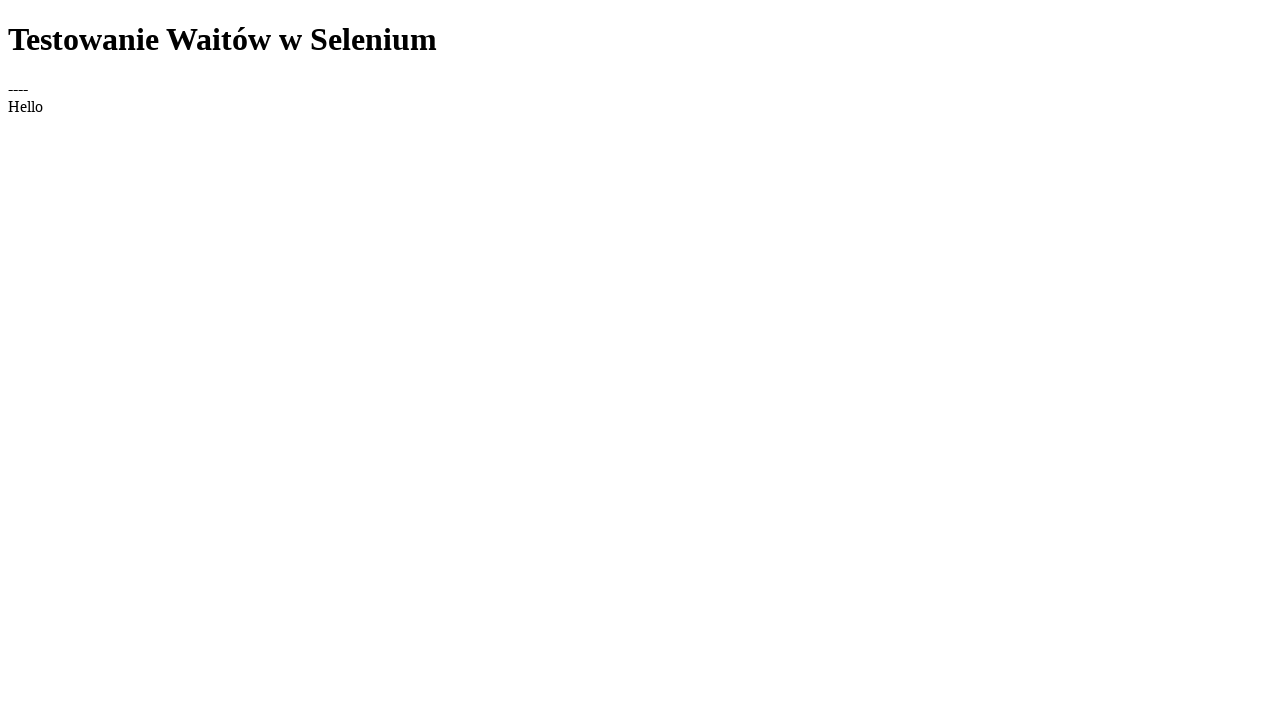

Verified that 'Hello' element text content matches expected value
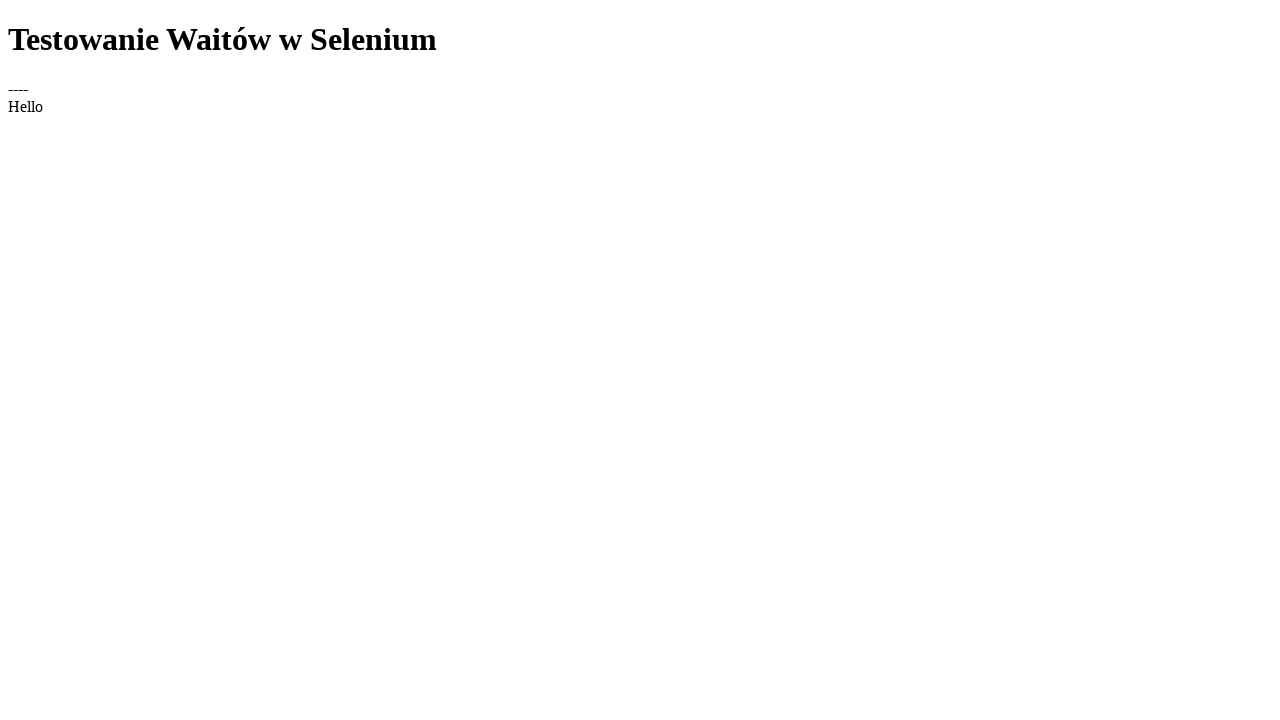

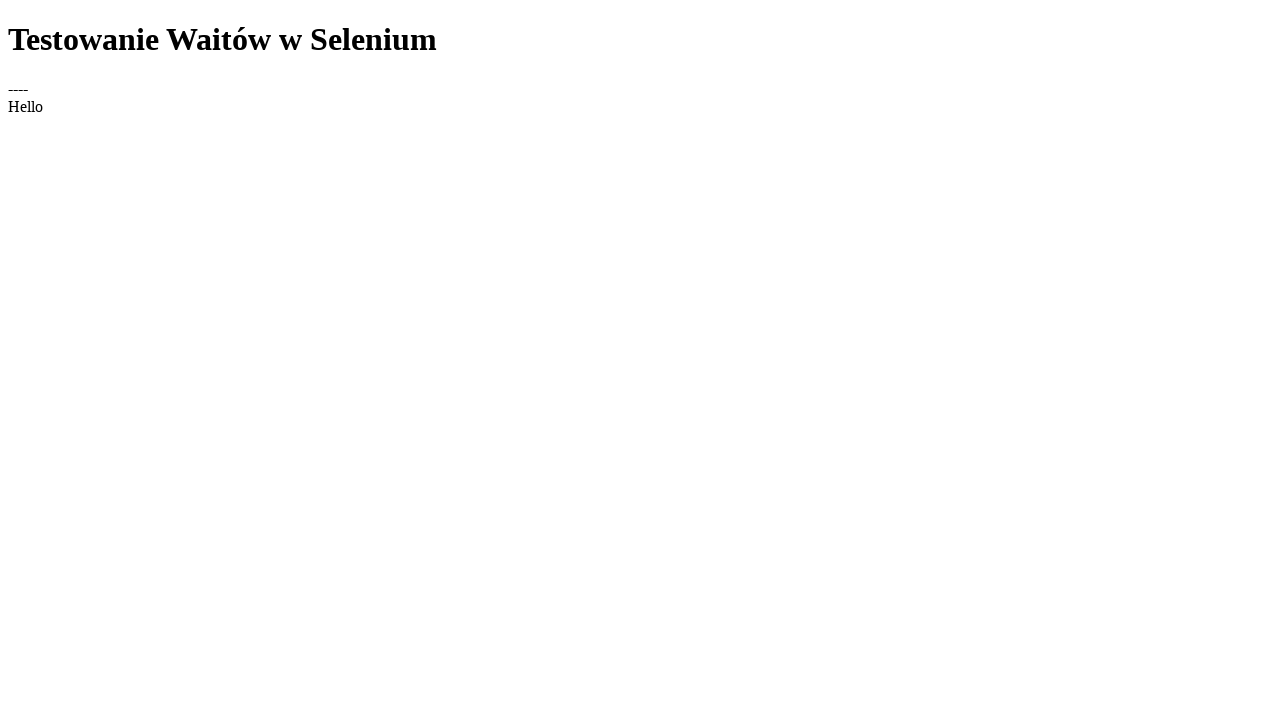